Tests dropdown selection functionality by selecting an option and verifying the selection

Starting URL: http://the-internet.herokuapp.com/dropdown

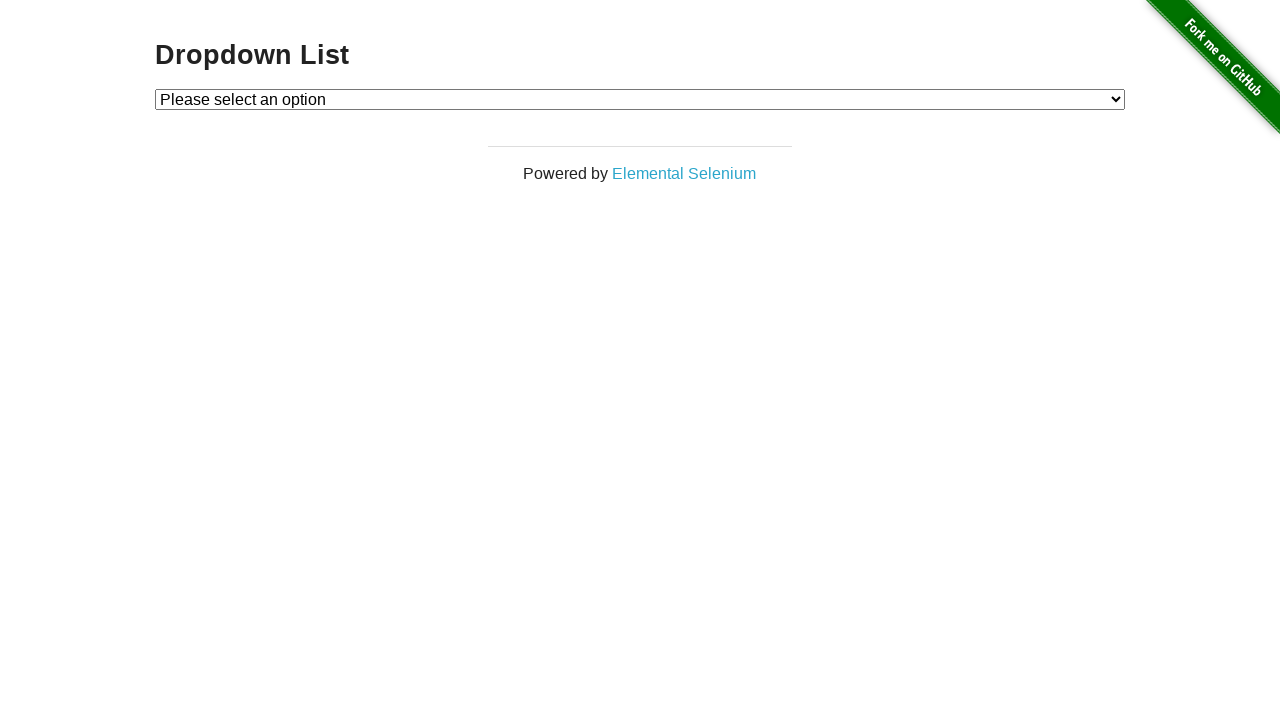

Selected 'Option 2' from the dropdown on #dropdown
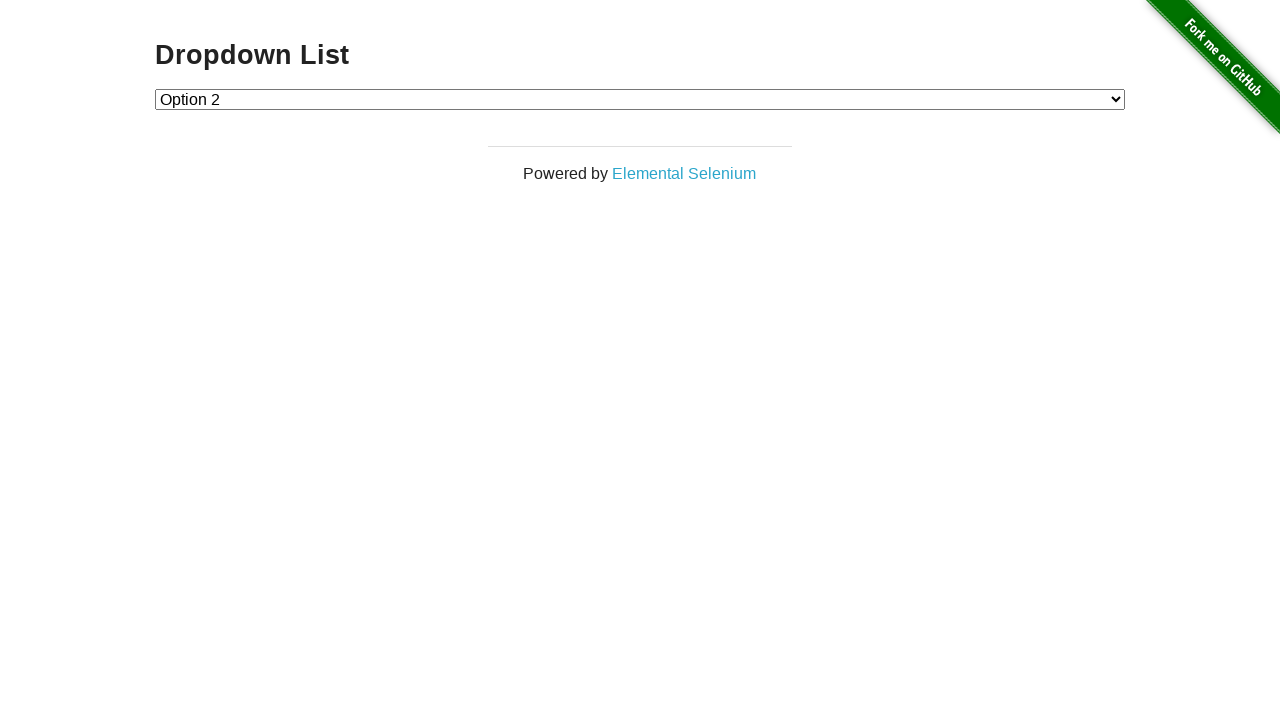

Retrieved the selected dropdown value
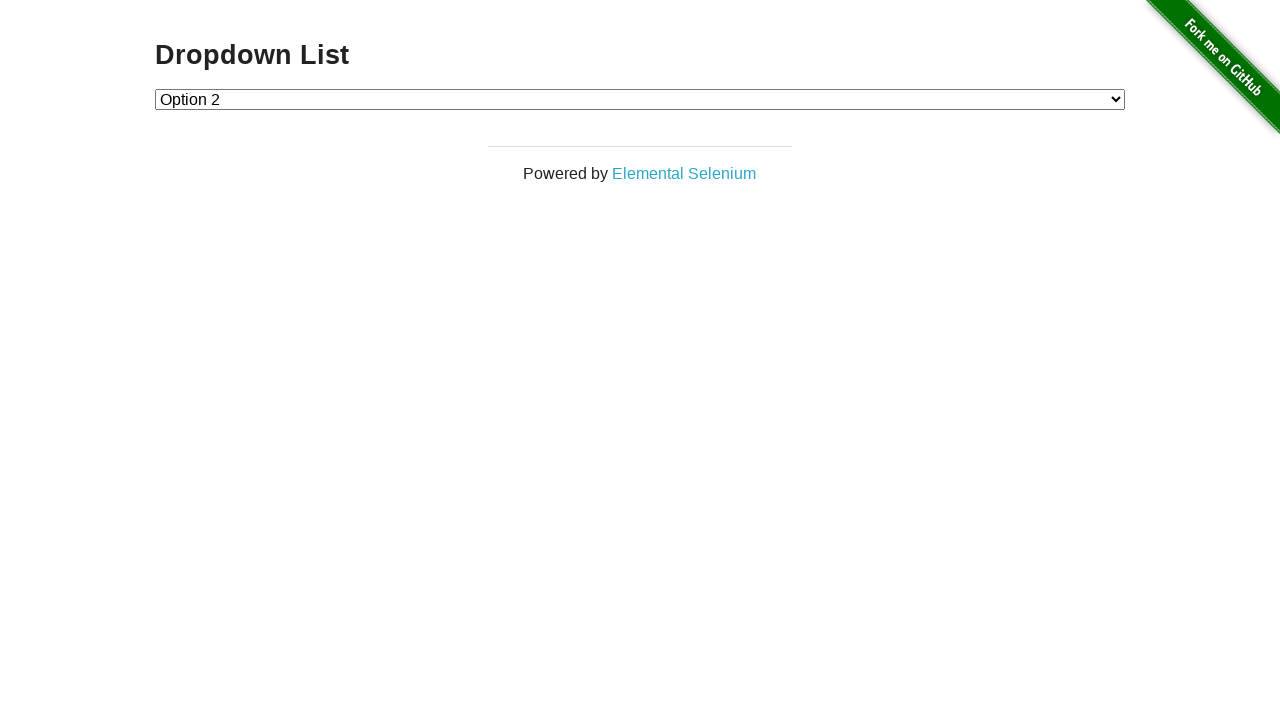

Verified that the selected option value is '2'
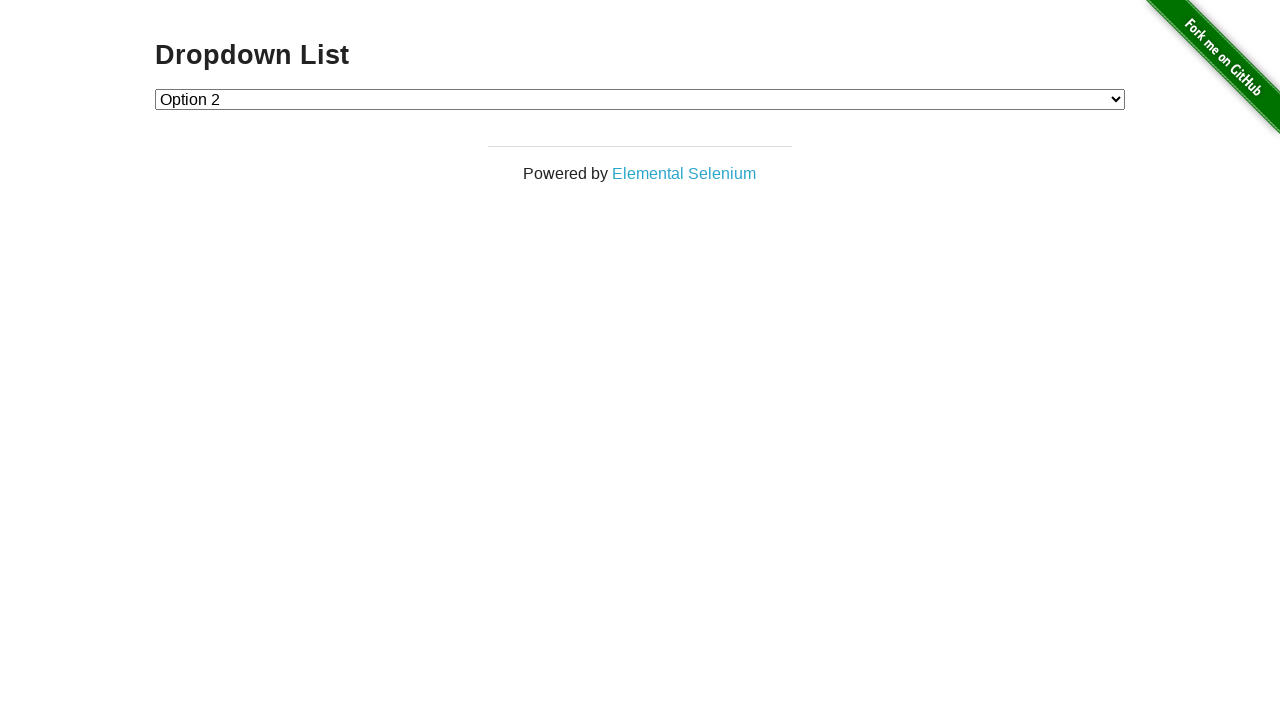

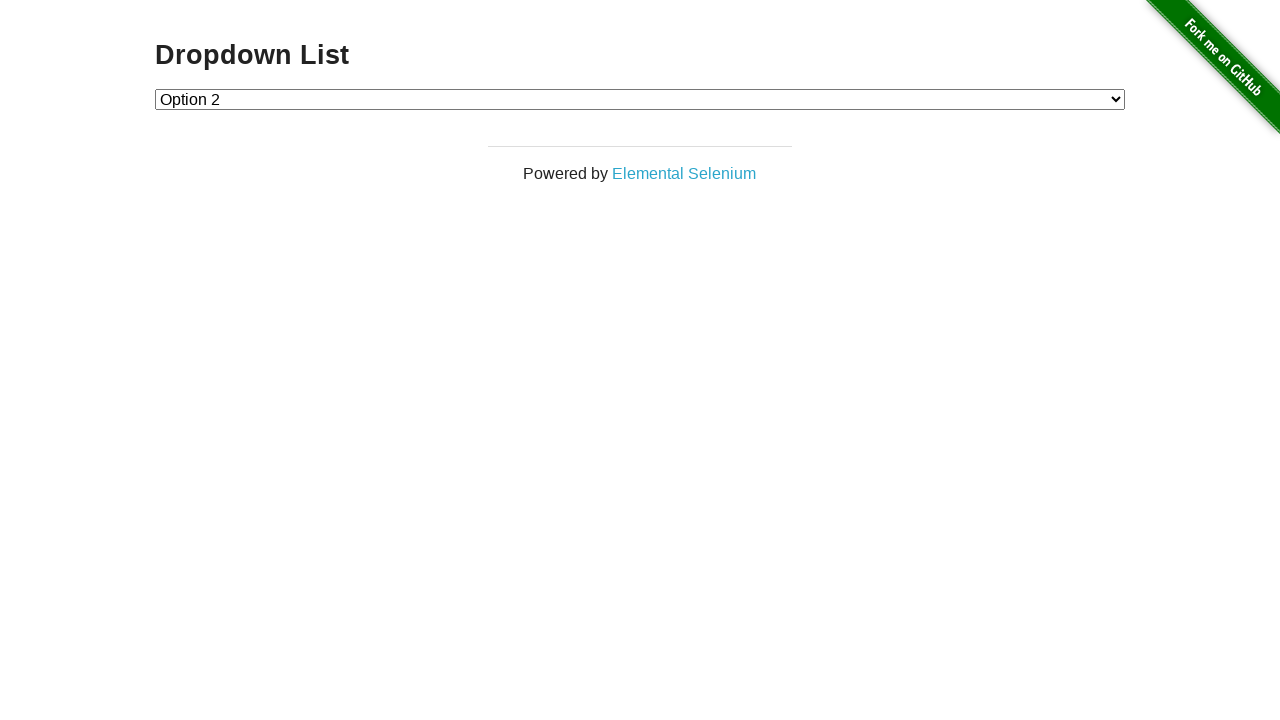